Tests autocomplete functionality by typing a partial search term, navigating through suggestions using keyboard arrows, and verifying the selected value.

Starting URL: http://qaclickacademy.com/practice.php

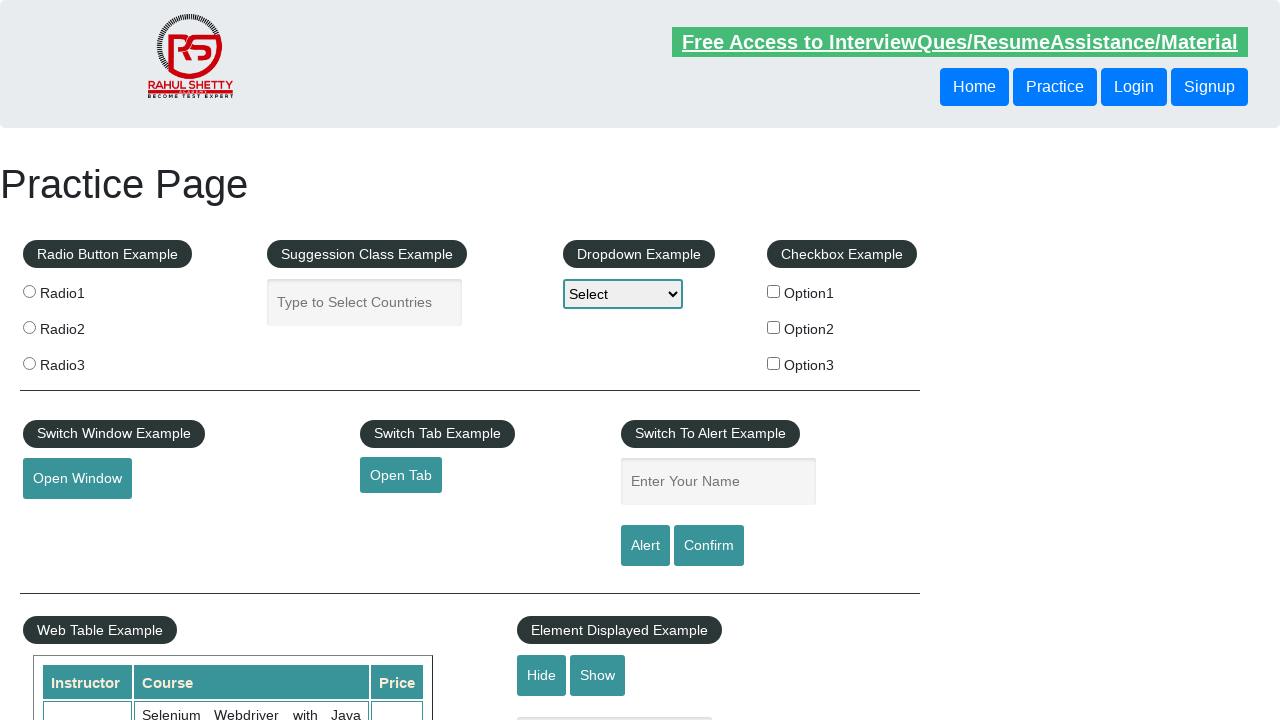

Typed 'ind' in autocomplete field to trigger suggestions on #autocomplete
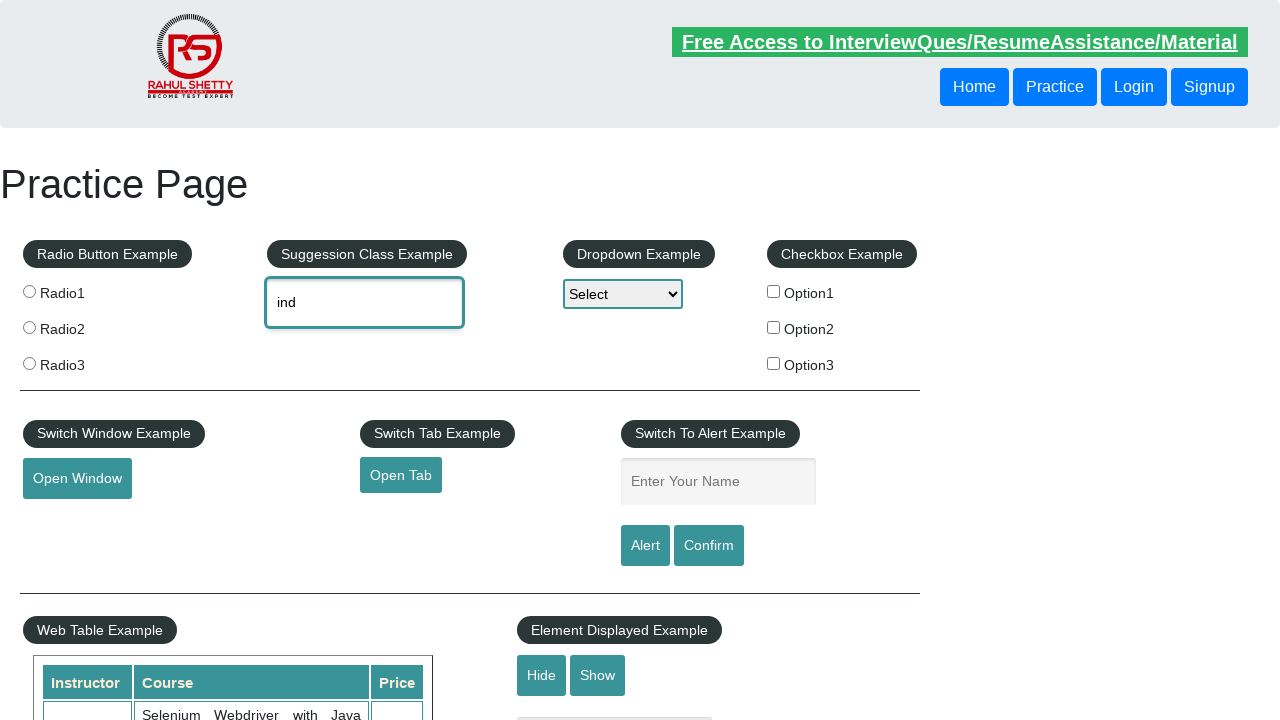

Waited 2 seconds for autocomplete suggestions to appear
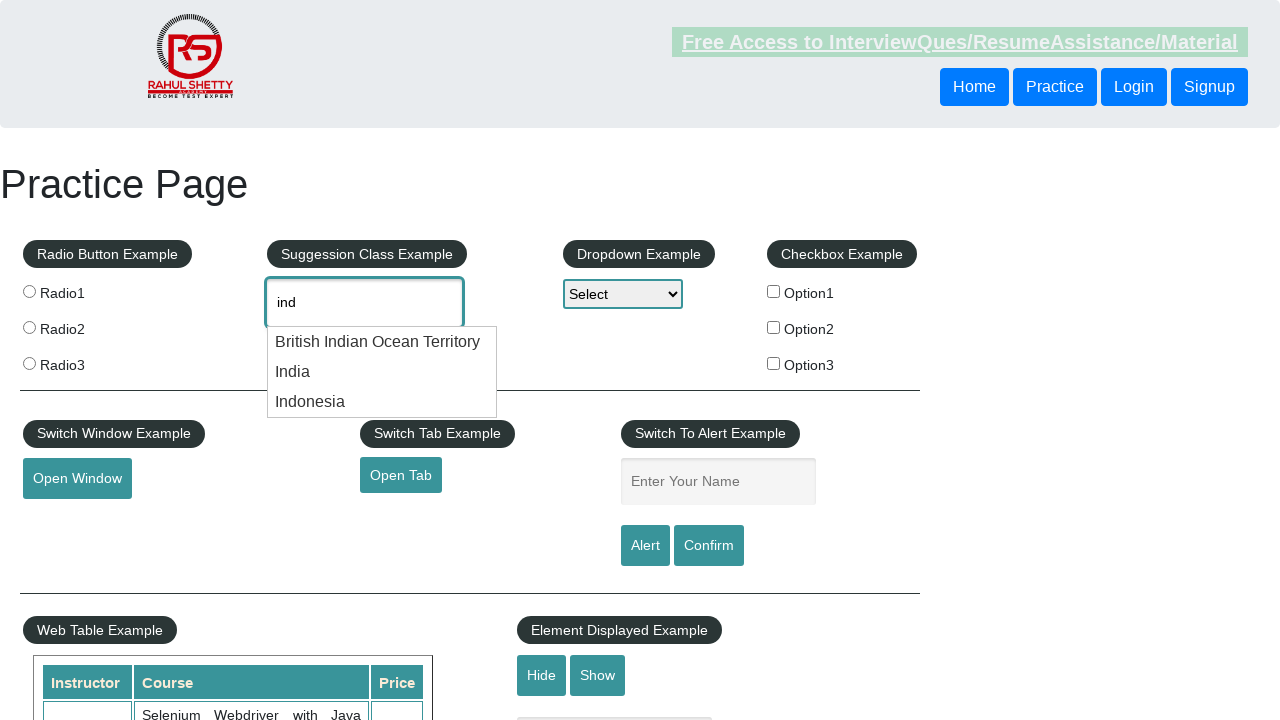

Pressed down arrow to navigate to first suggestion on #autocomplete
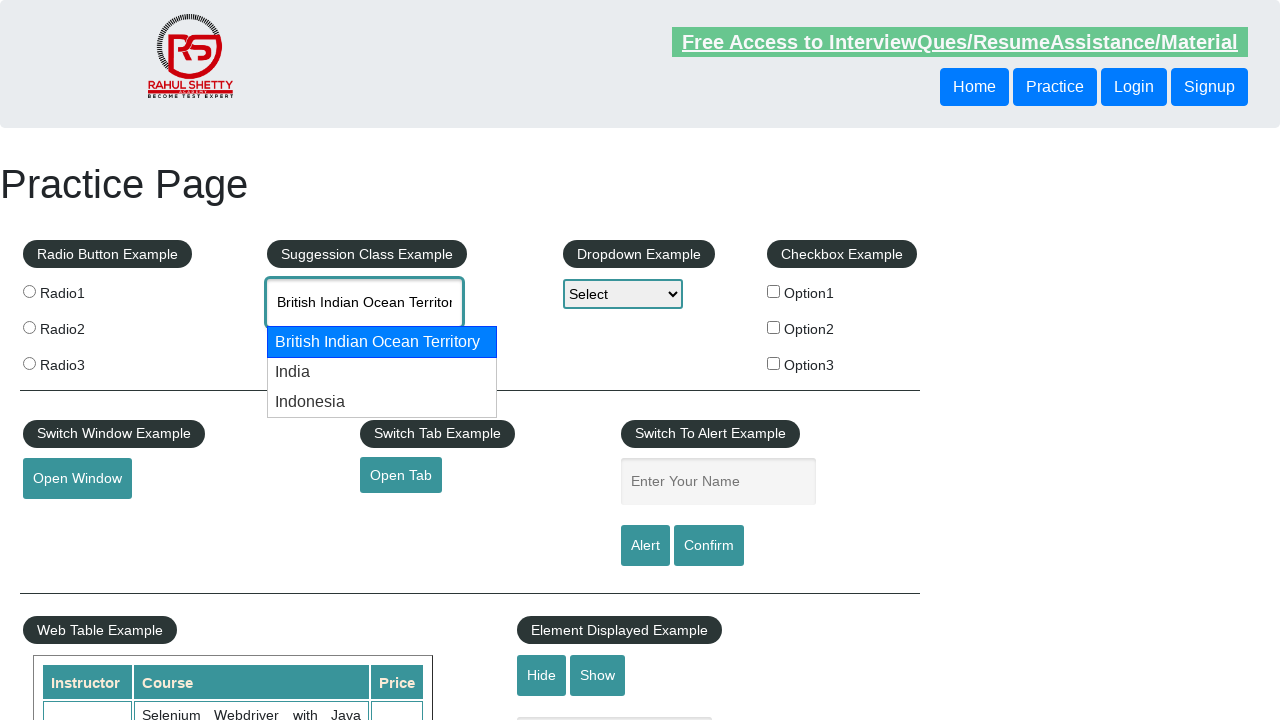

Pressed down arrow again to navigate to second suggestion on #autocomplete
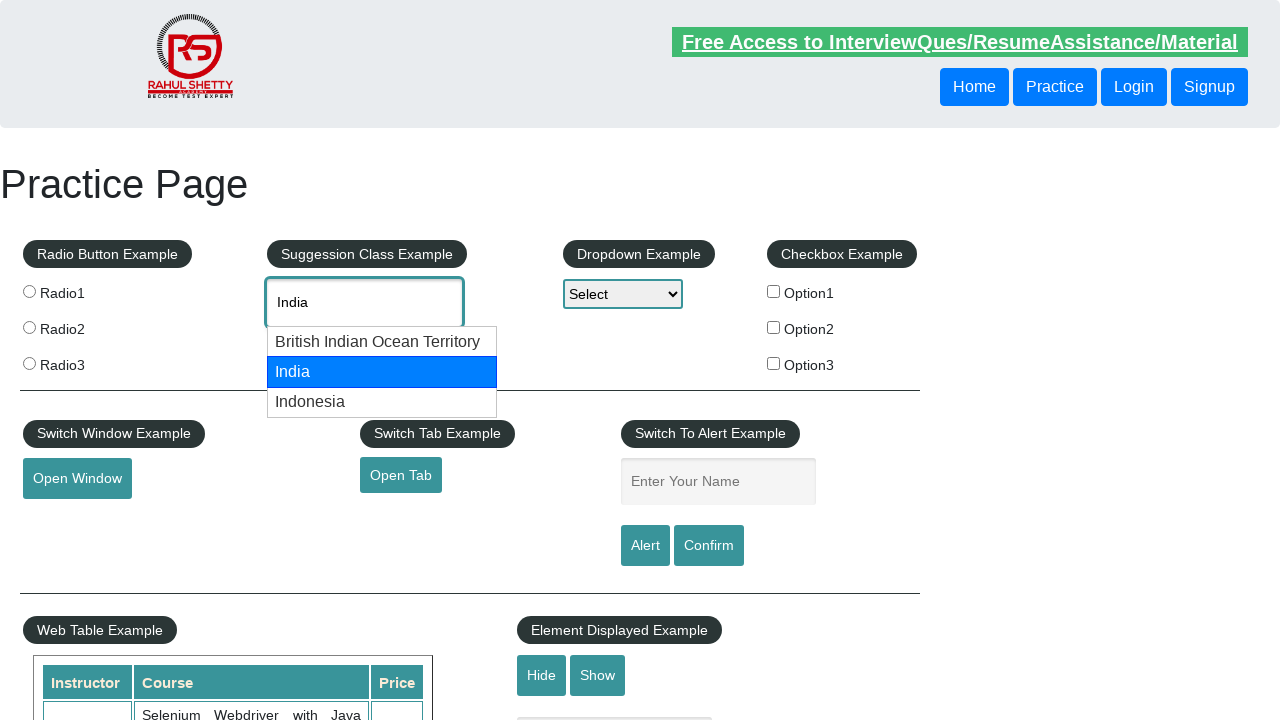

Verified autocomplete field has a selected value with length greater than 3
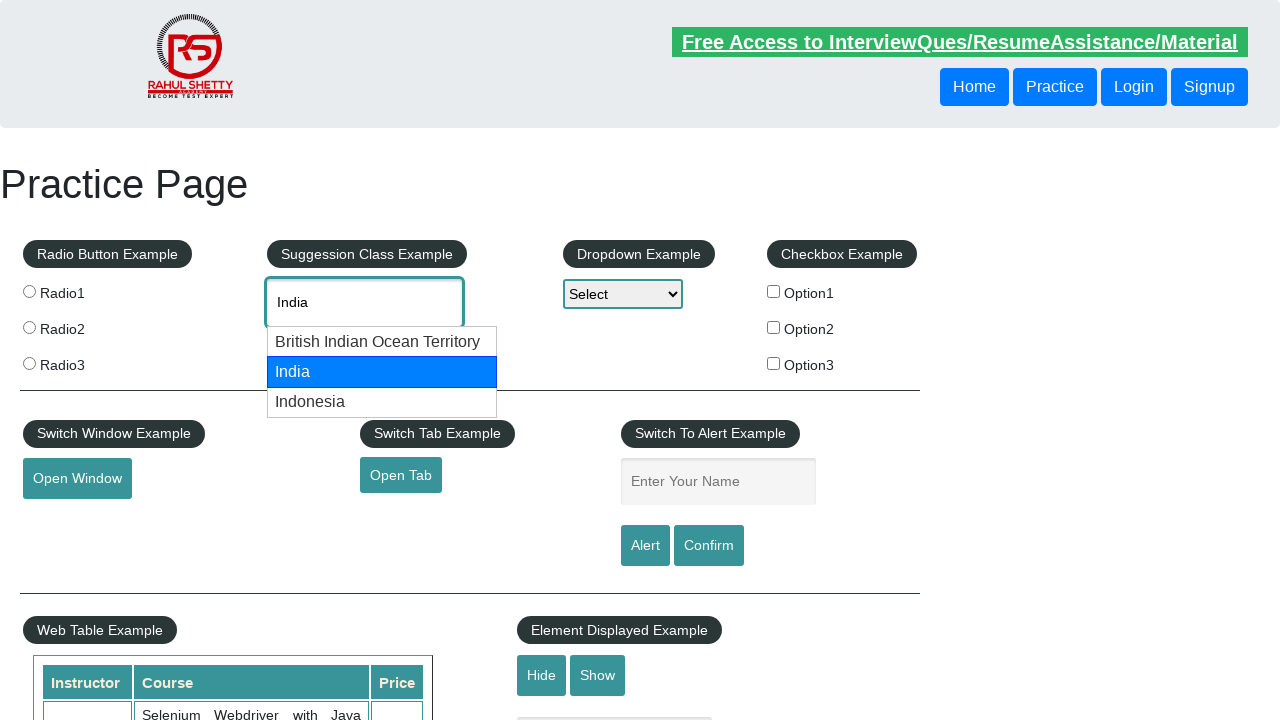

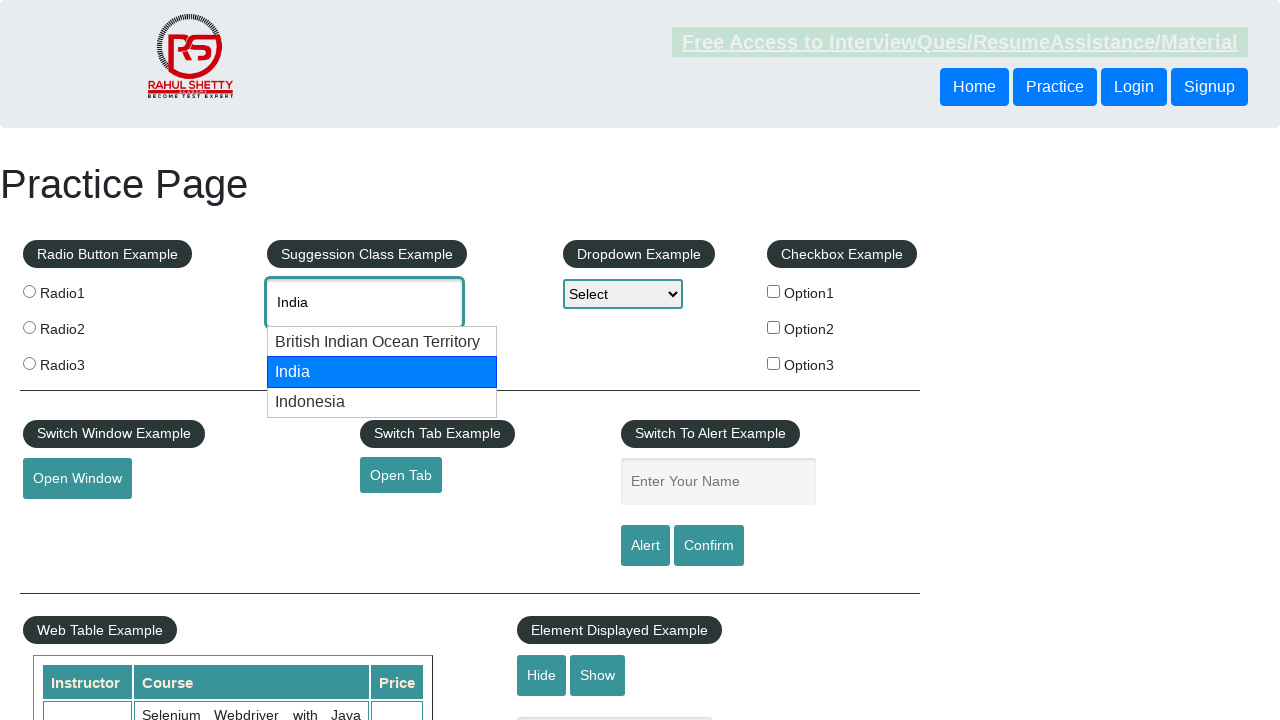